Adds multiple specific vegetables (Cucumber, Brocolli, Beetroot, Pumpkin) to the shopping cart by finding them in the product list and clicking their Add to Cart buttons

Starting URL: https://rahulshettyacademy.com/seleniumPractise/#/

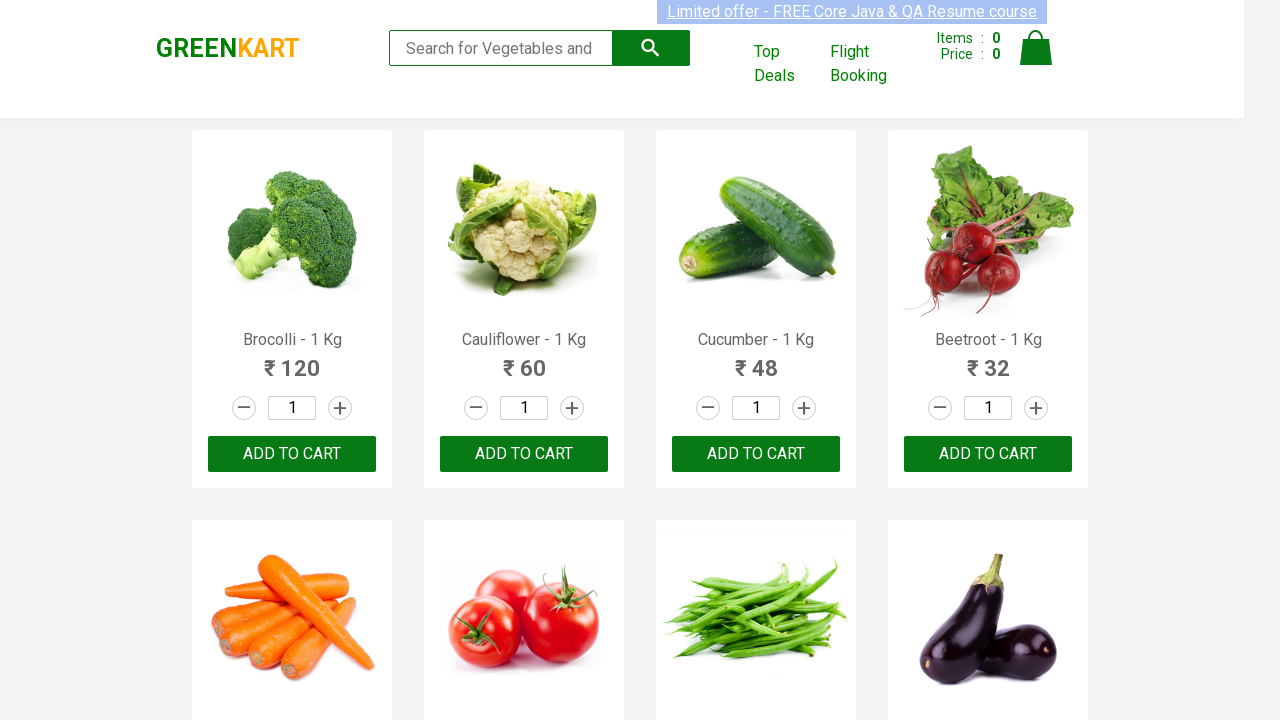

Waited for product list to load
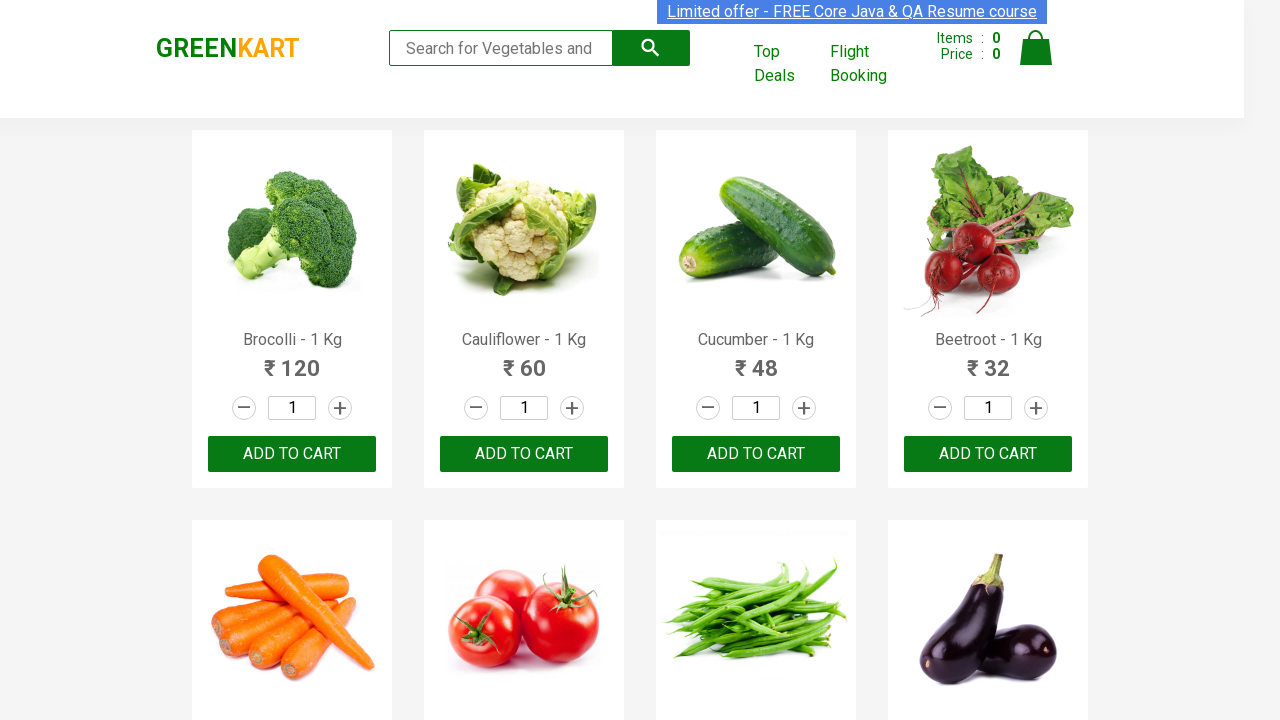

Retrieved all product name elements from page
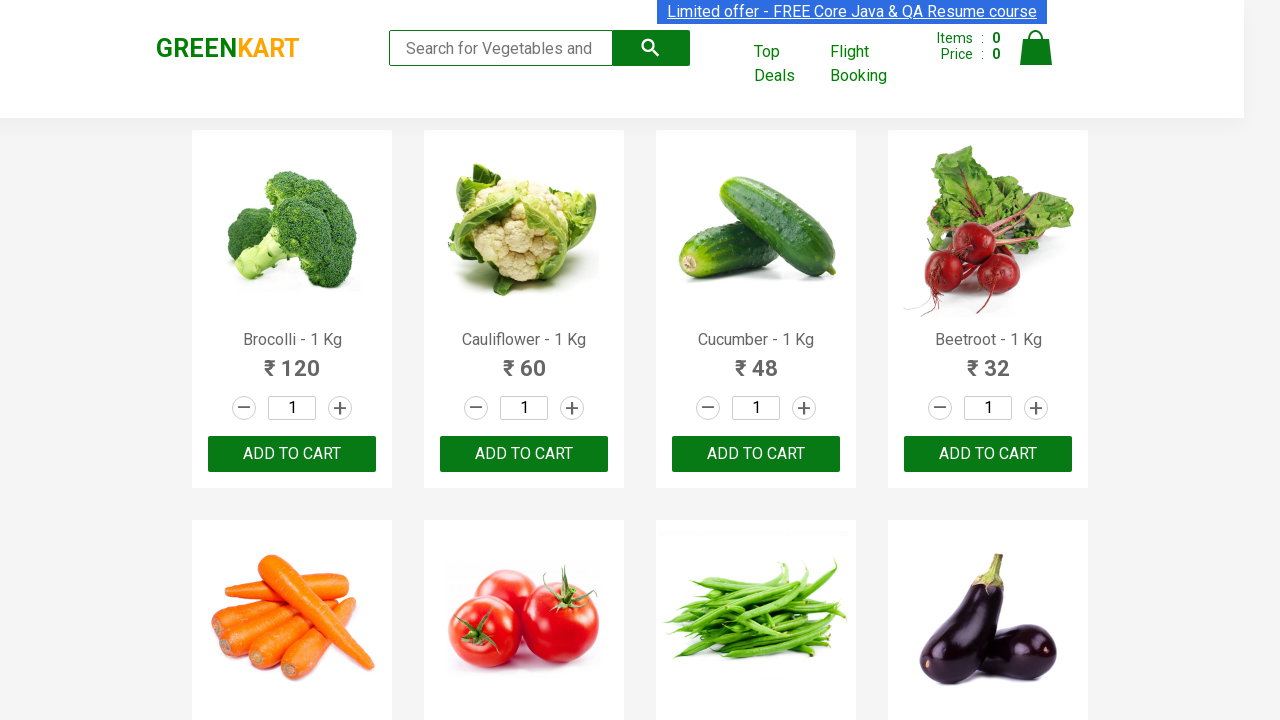

Retrieved all Add to Cart buttons from product list
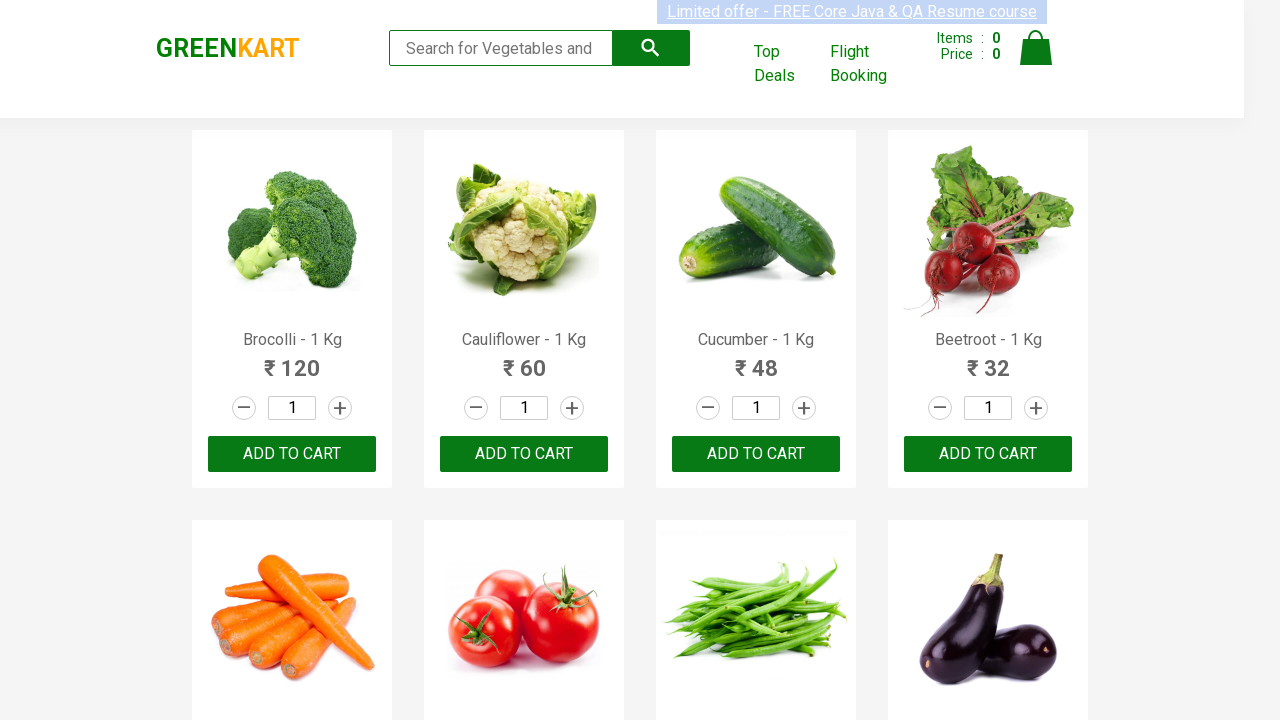

Clicked Add to Cart button for Brocolli
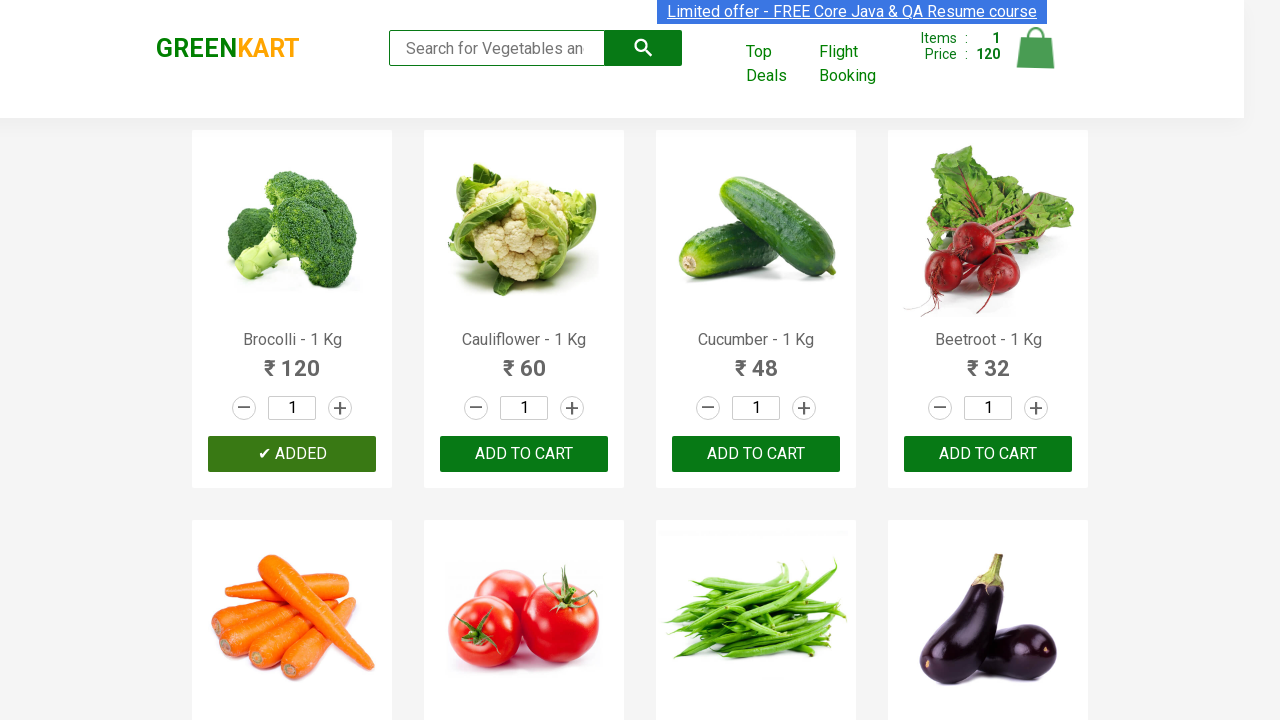

Clicked Add to Cart button for Cucumber
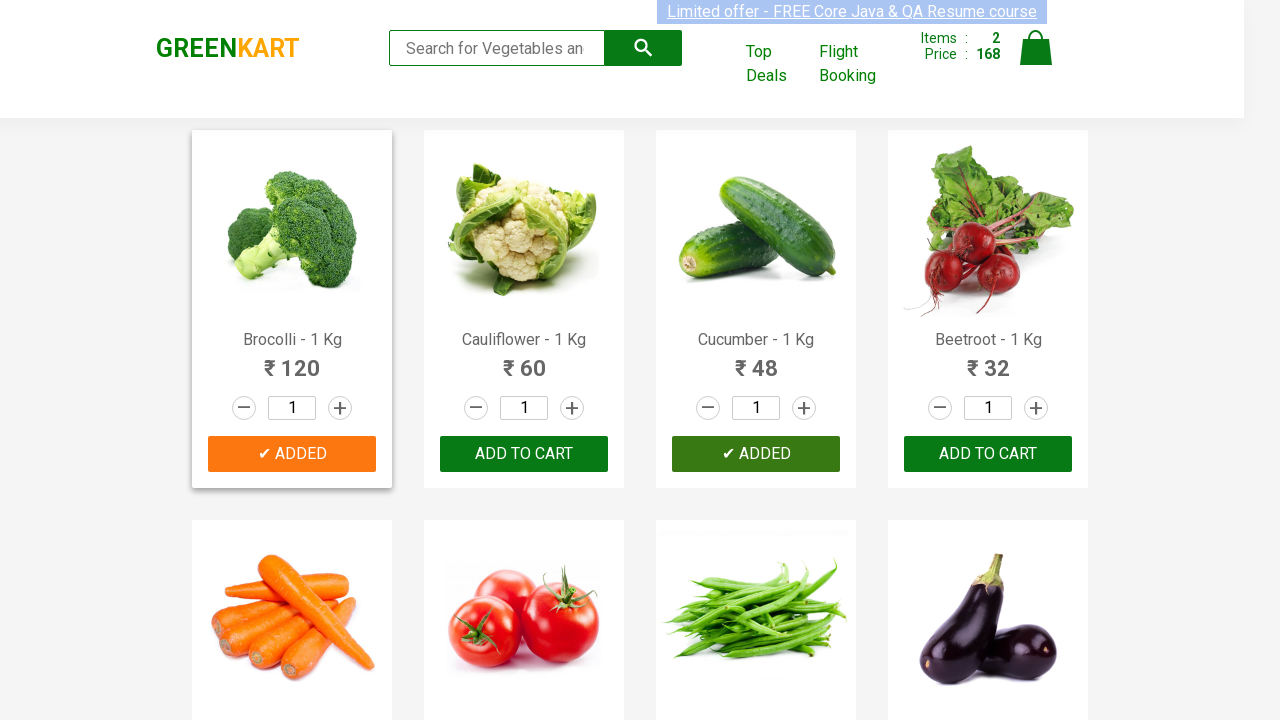

Clicked Add to Cart button for Beetroot
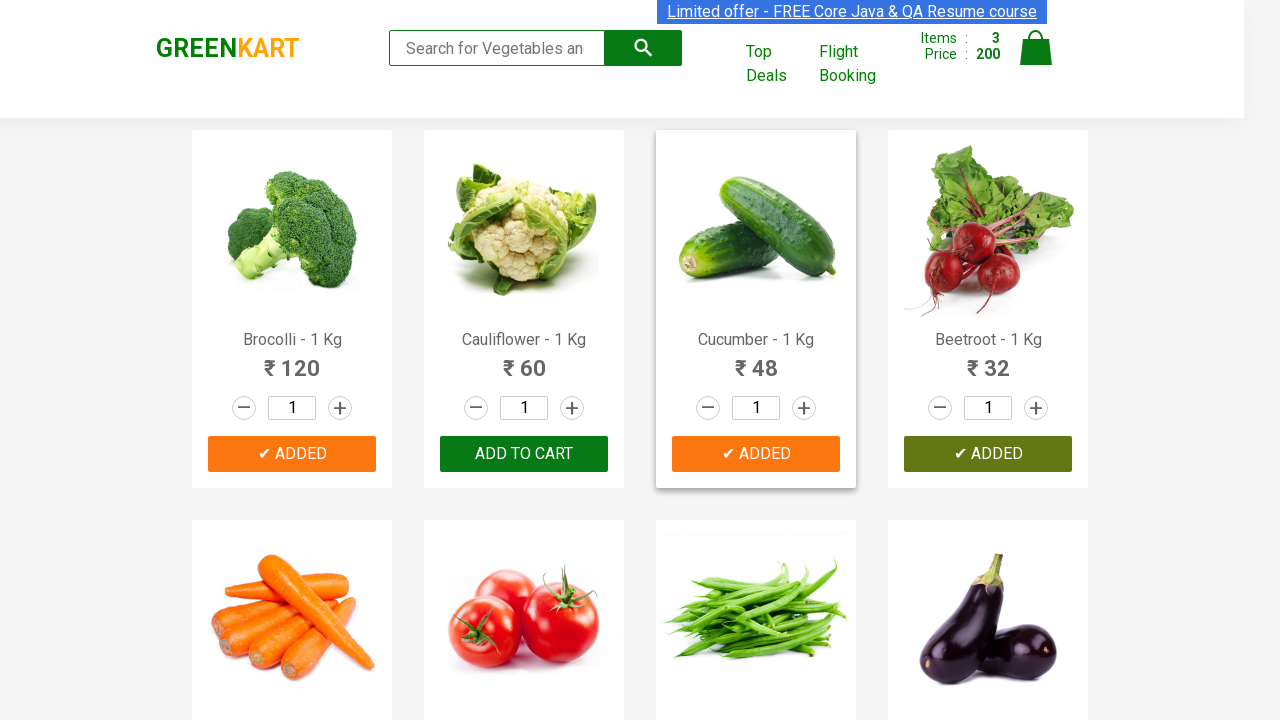

Clicked Add to Cart button for Pumpkin
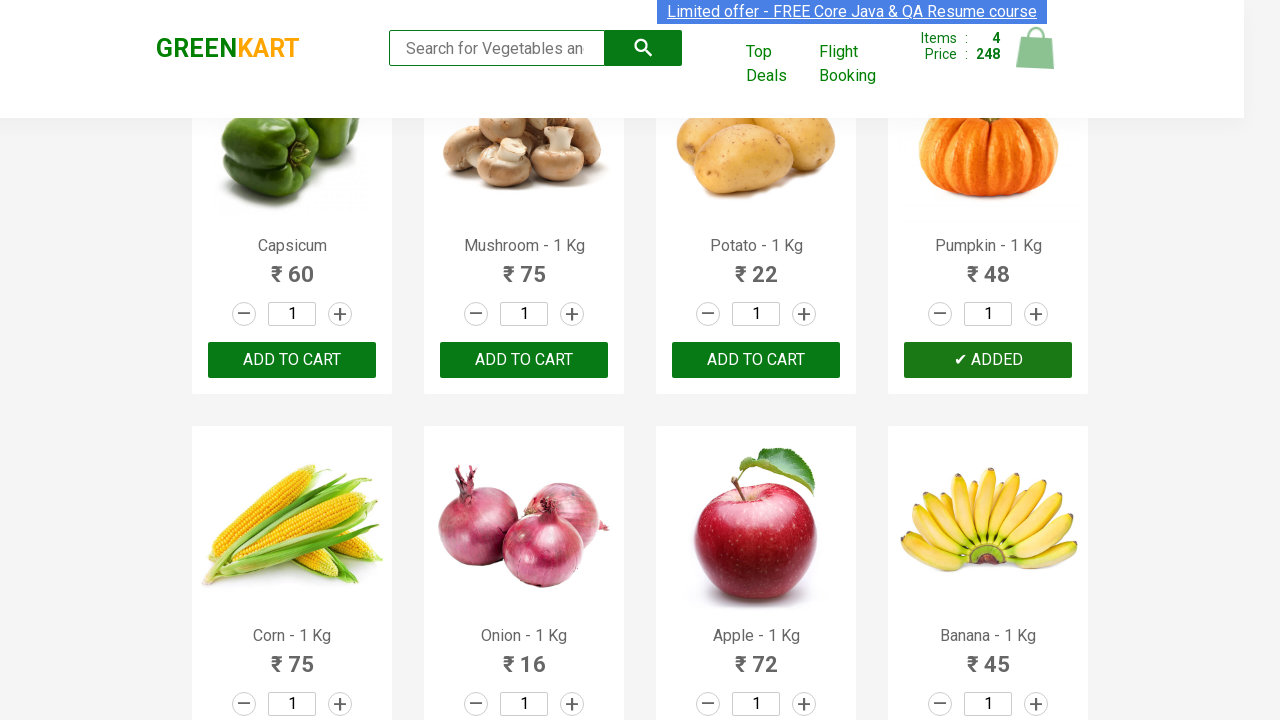

Waited for cart updates to complete after adding all vegetables
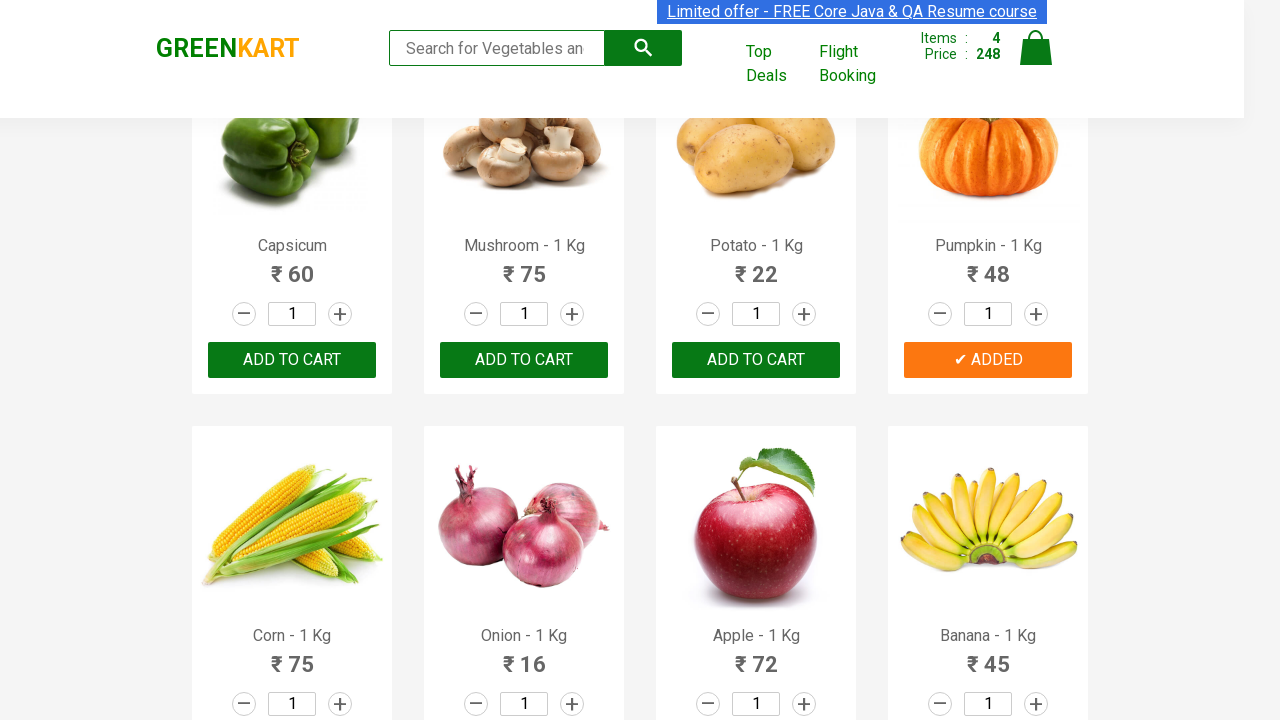

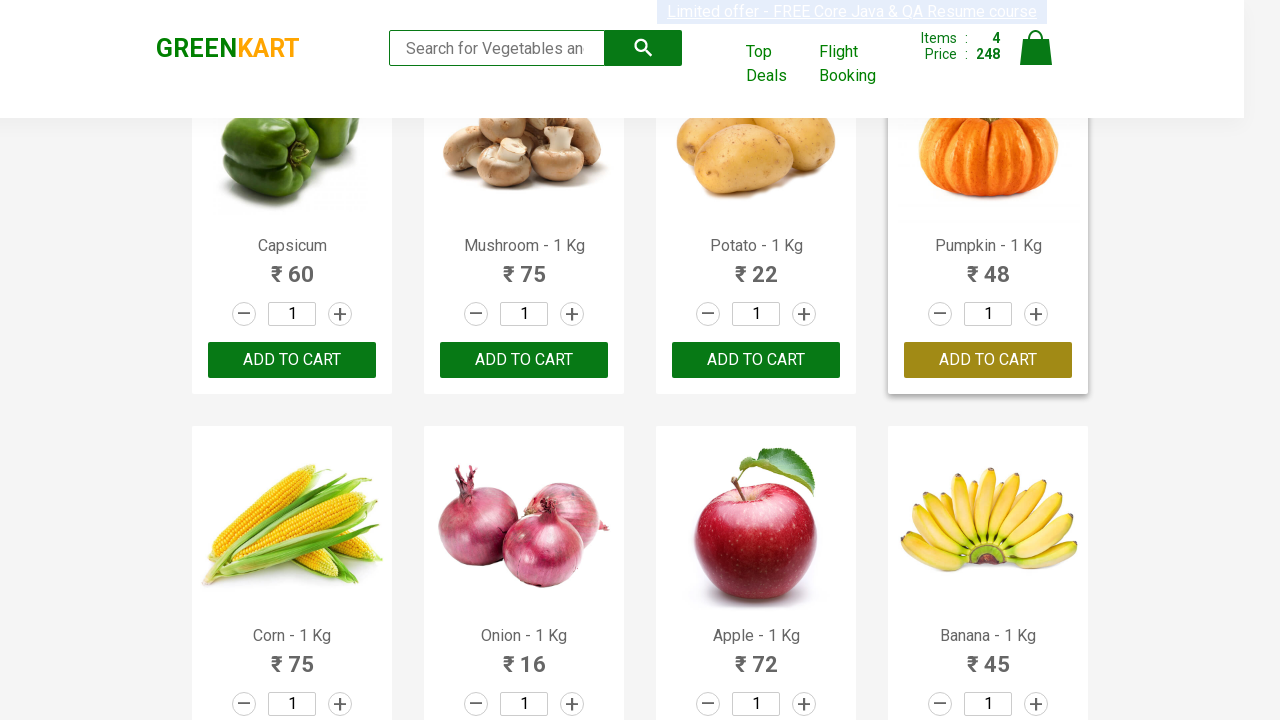